Navigates to an OpenCart store homepage and verifies the page title equals "Your Store"

Starting URL: https://naveenautomationlabs.com/opencart/

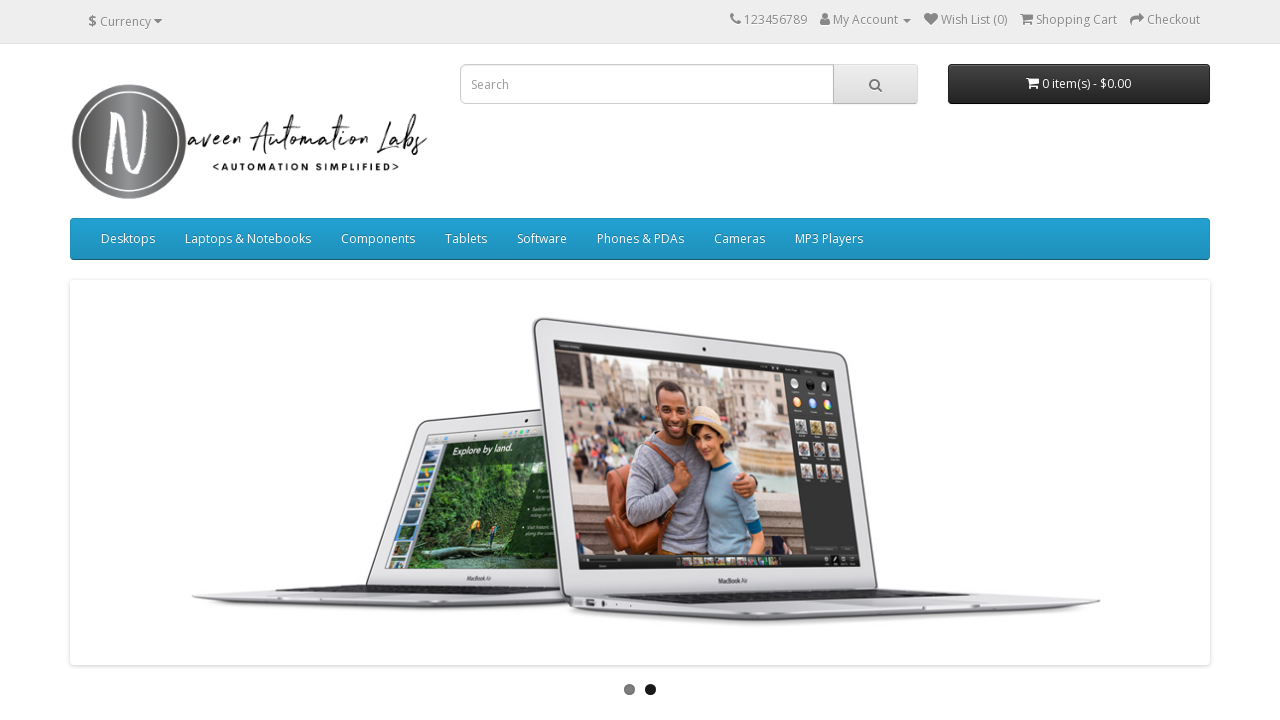

Retrieved page title
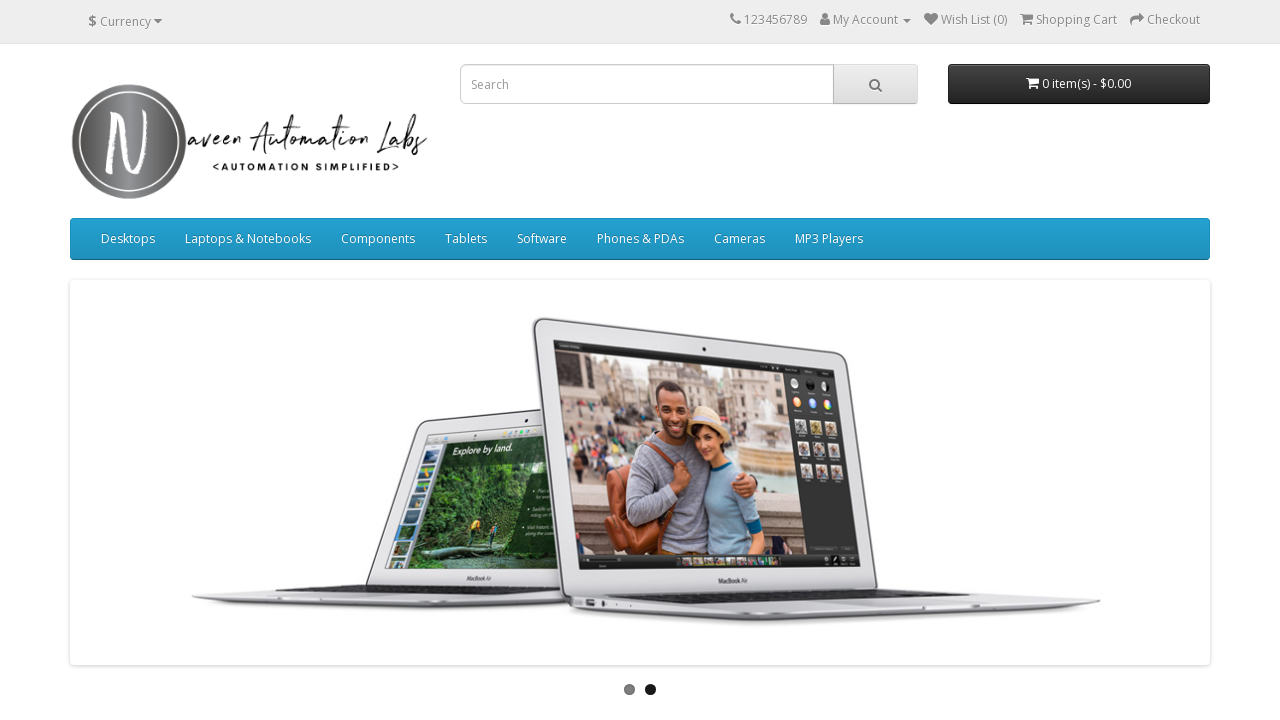

Verified page title equals 'Your Store'
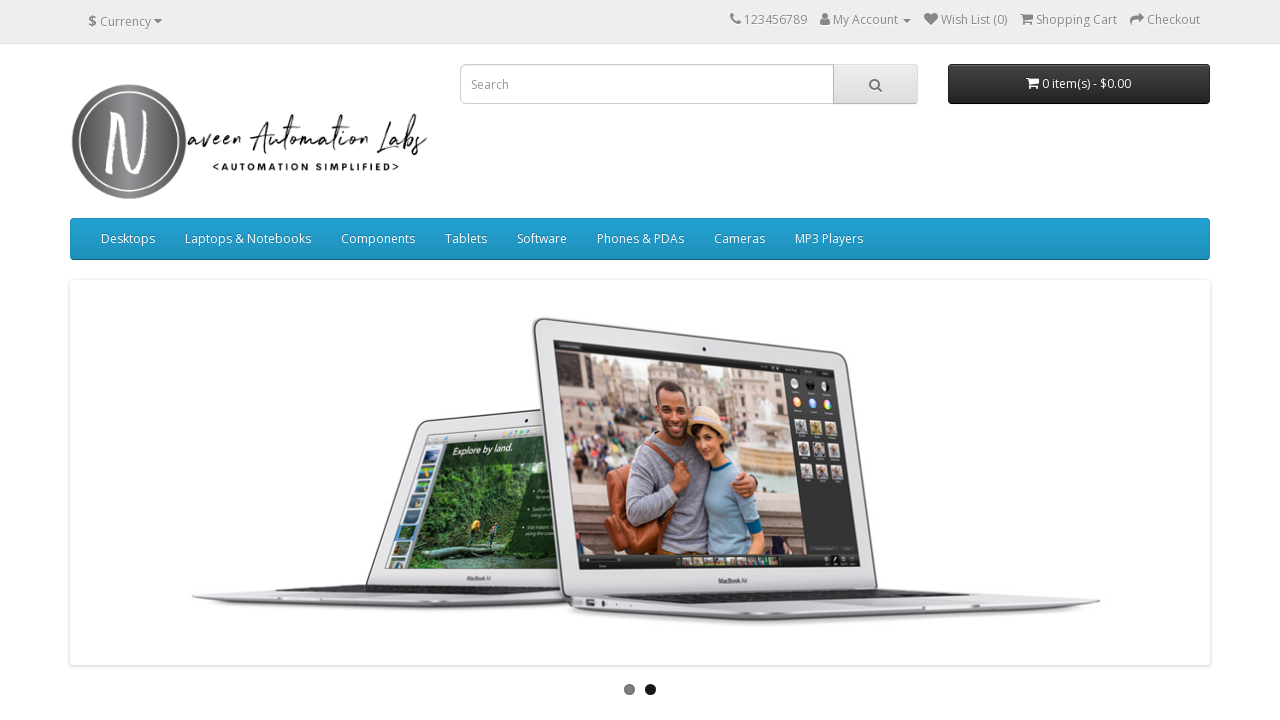

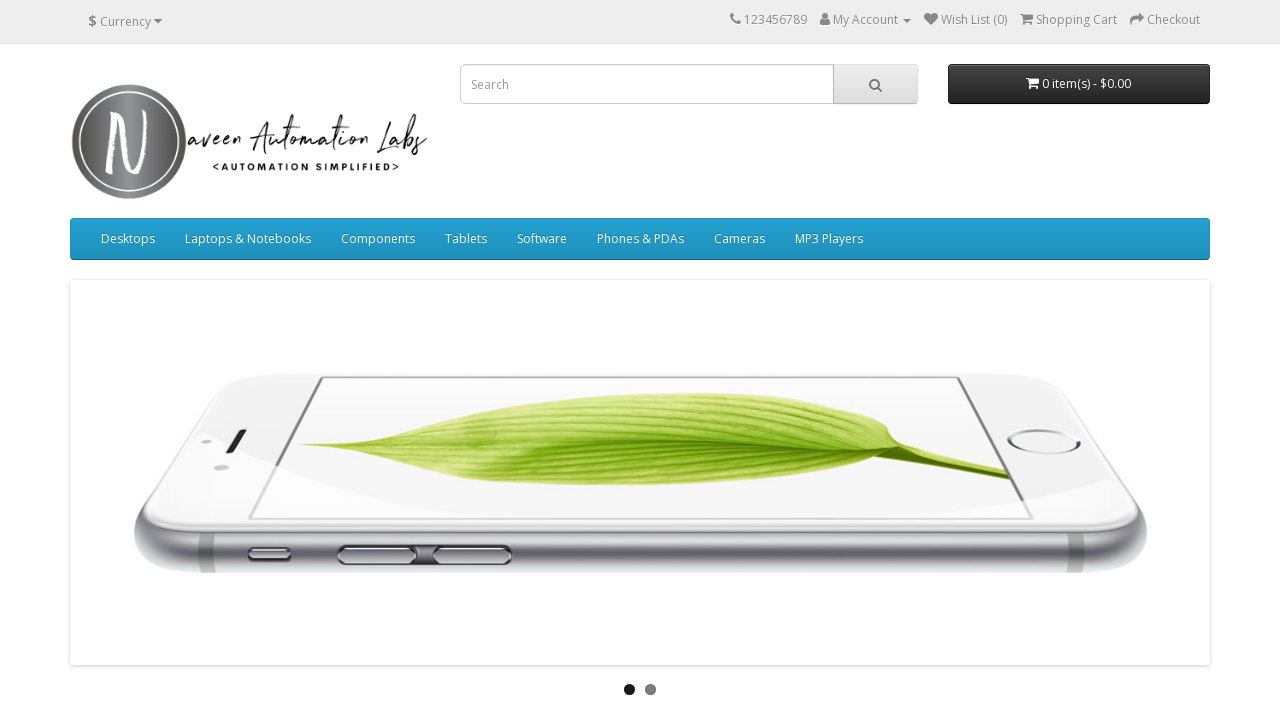